Tests countdown timer functionality by waiting for specific countdown values

Starting URL: https://automationfc.github.io/fluent-wait/

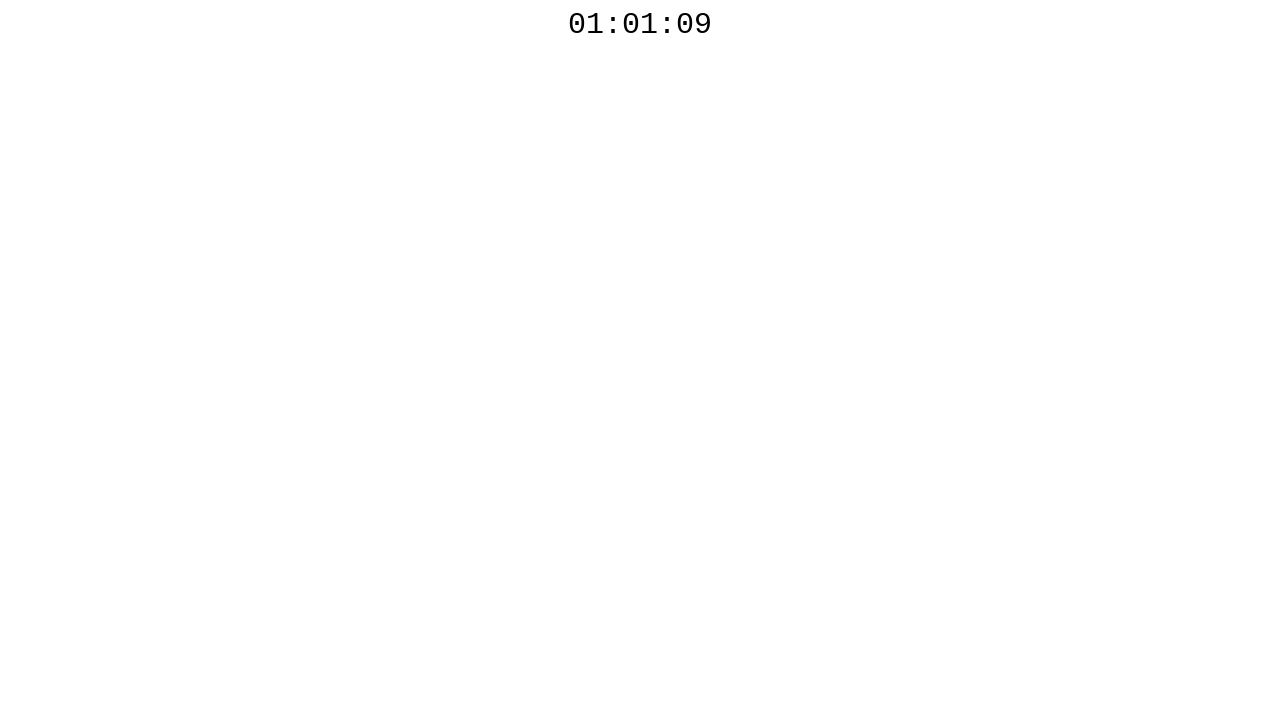

Waited for countdown timer element to be visible
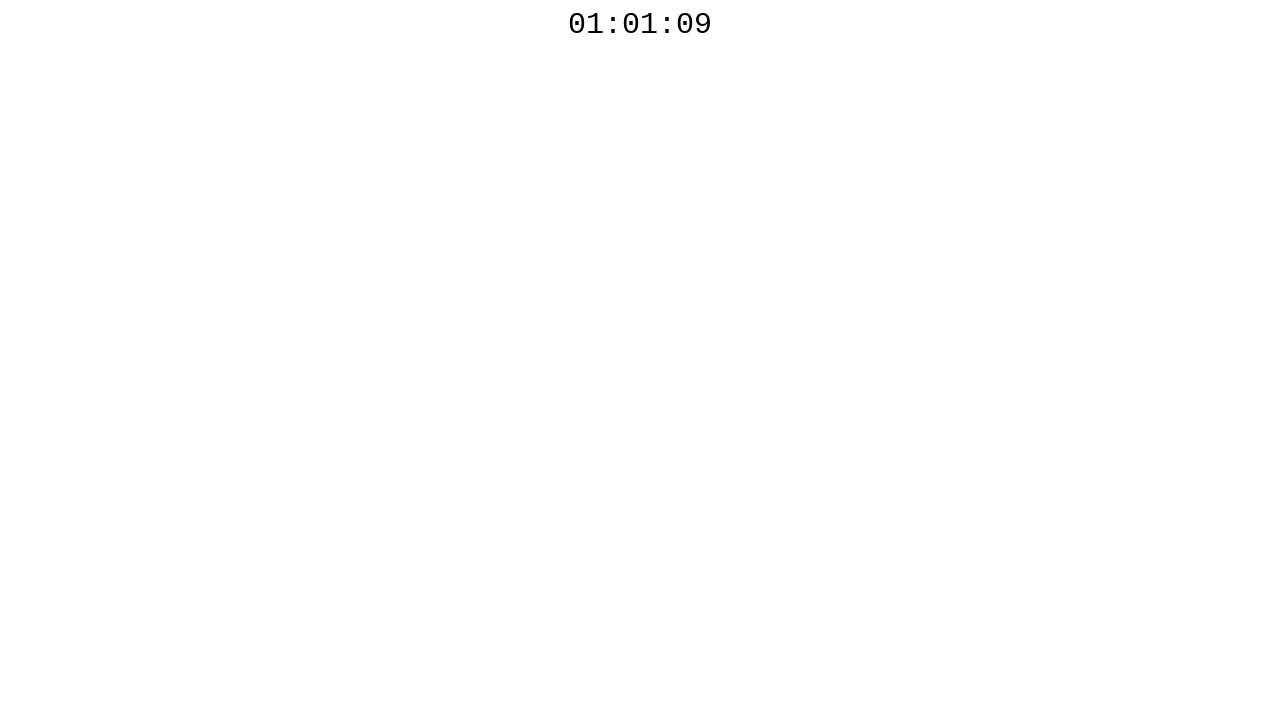

Waited for countdown timer to reach 02 seconds
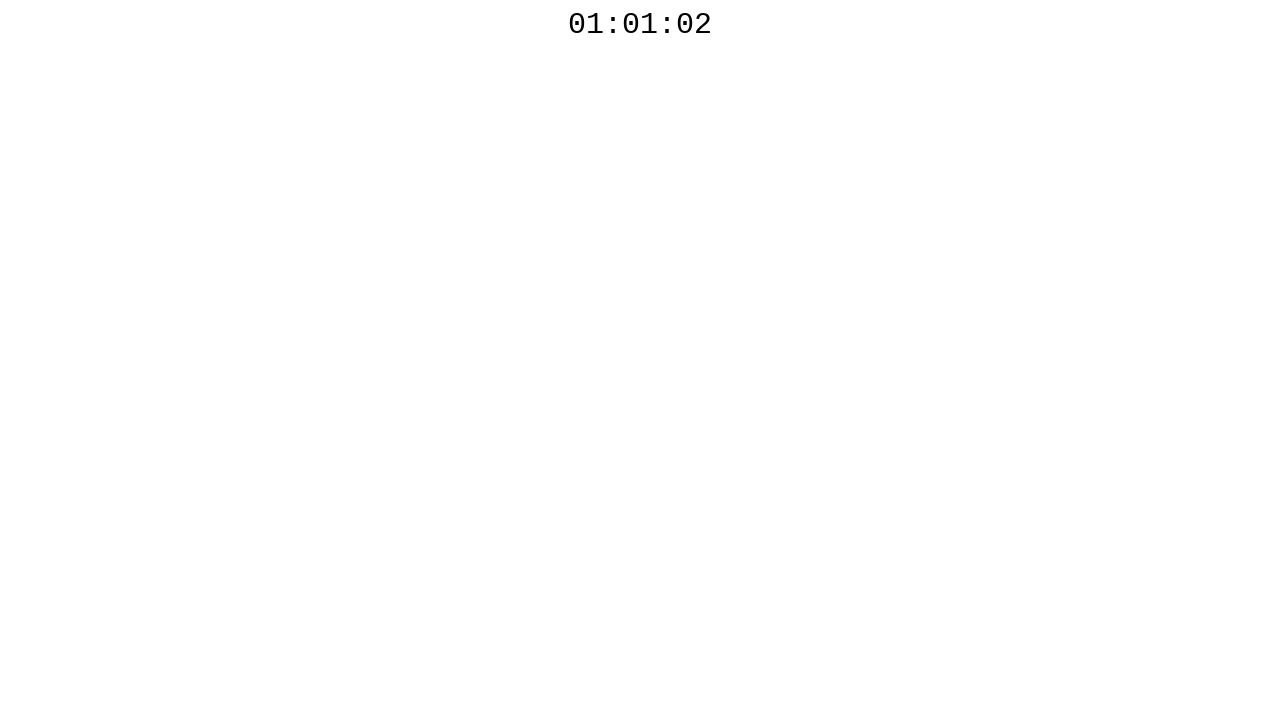

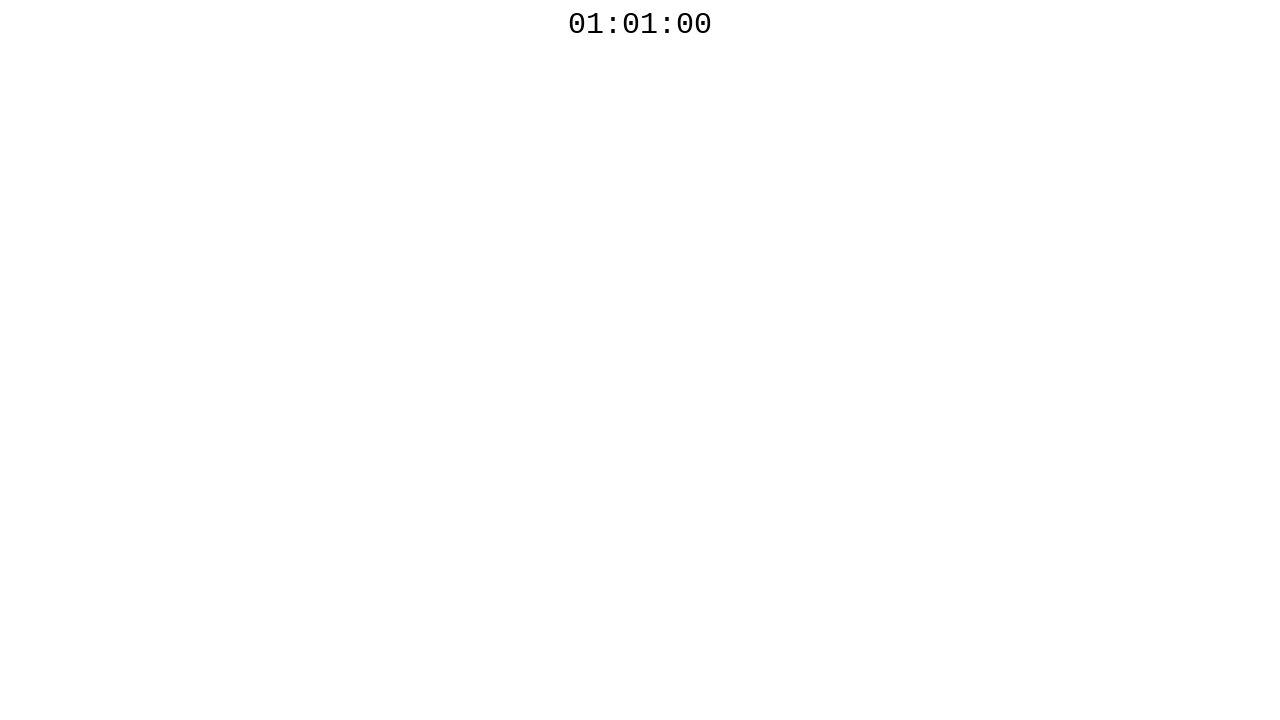